Tests joining a streaming/video session by entering a username in a dialog box and clicking OK to confirm entry

Starting URL: https://live.monetanalytics.com/stu_proc/student.html#

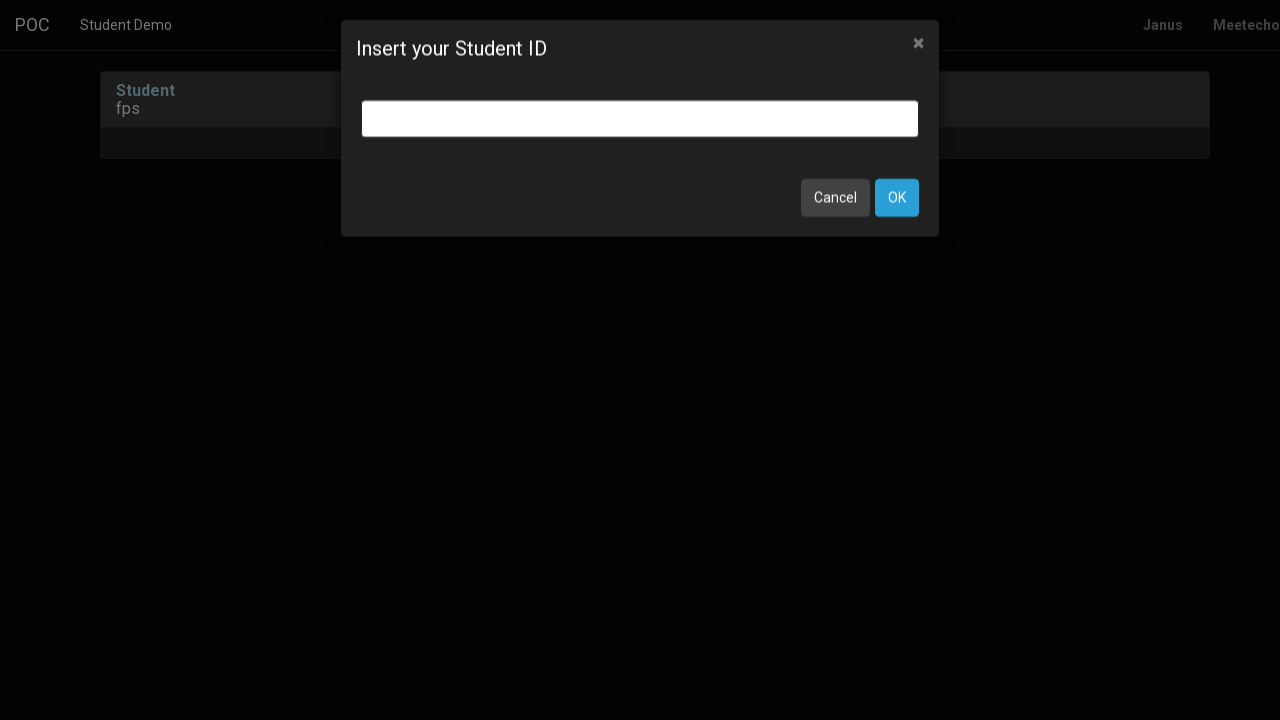

Filled username field with 'Webcam2' in dialog box on input.bootbox-input.bootbox-input-text.form-control
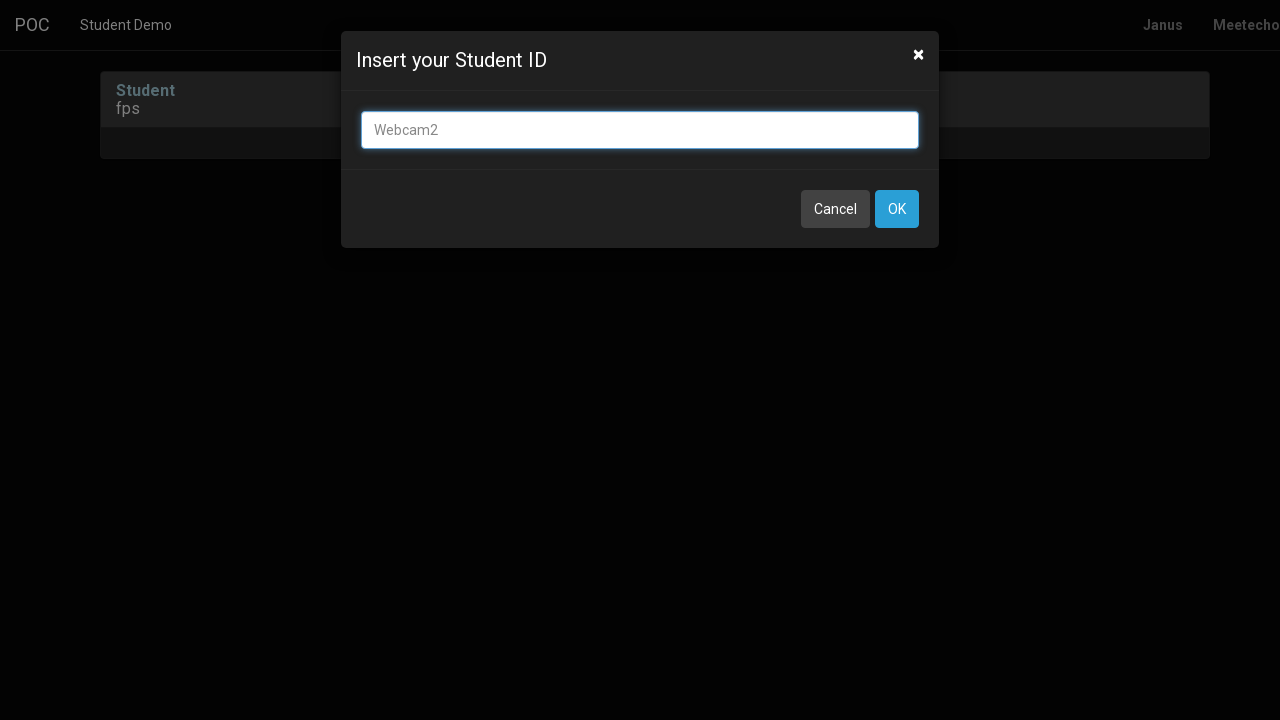

Clicked OK button to confirm username entry at (897, 209) on button:has-text('OK')
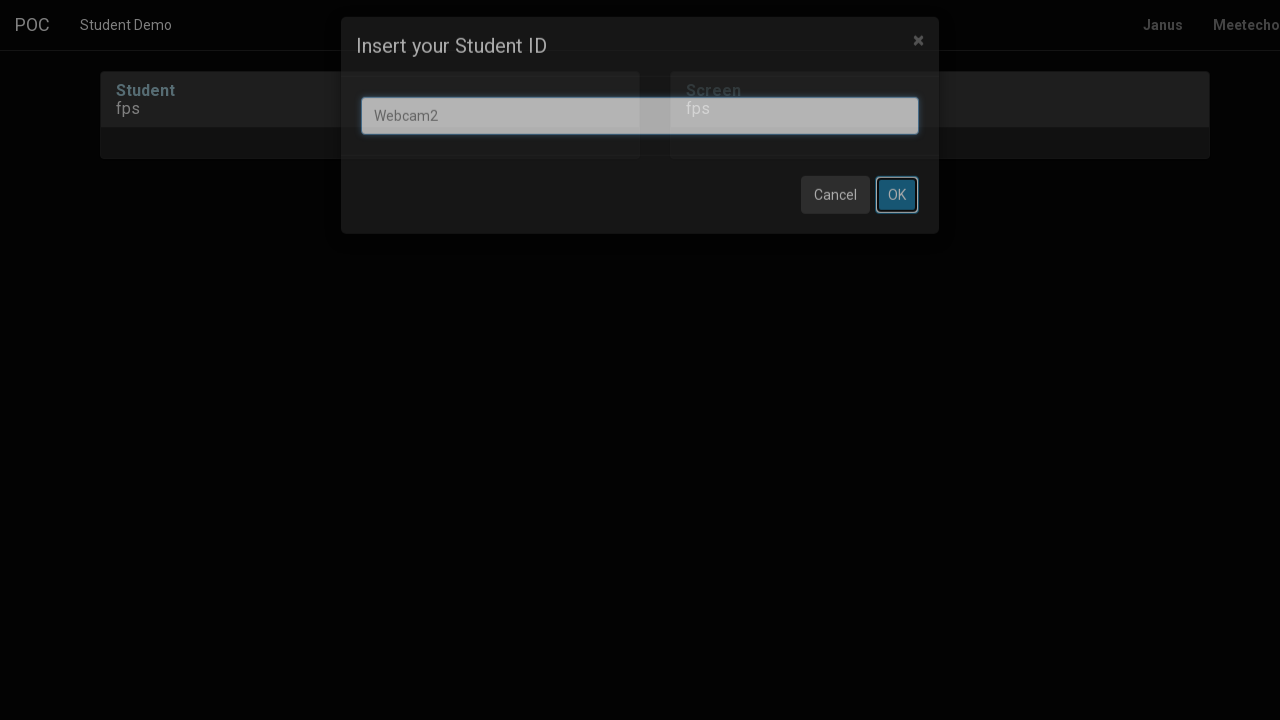

Waited for page to process the join action
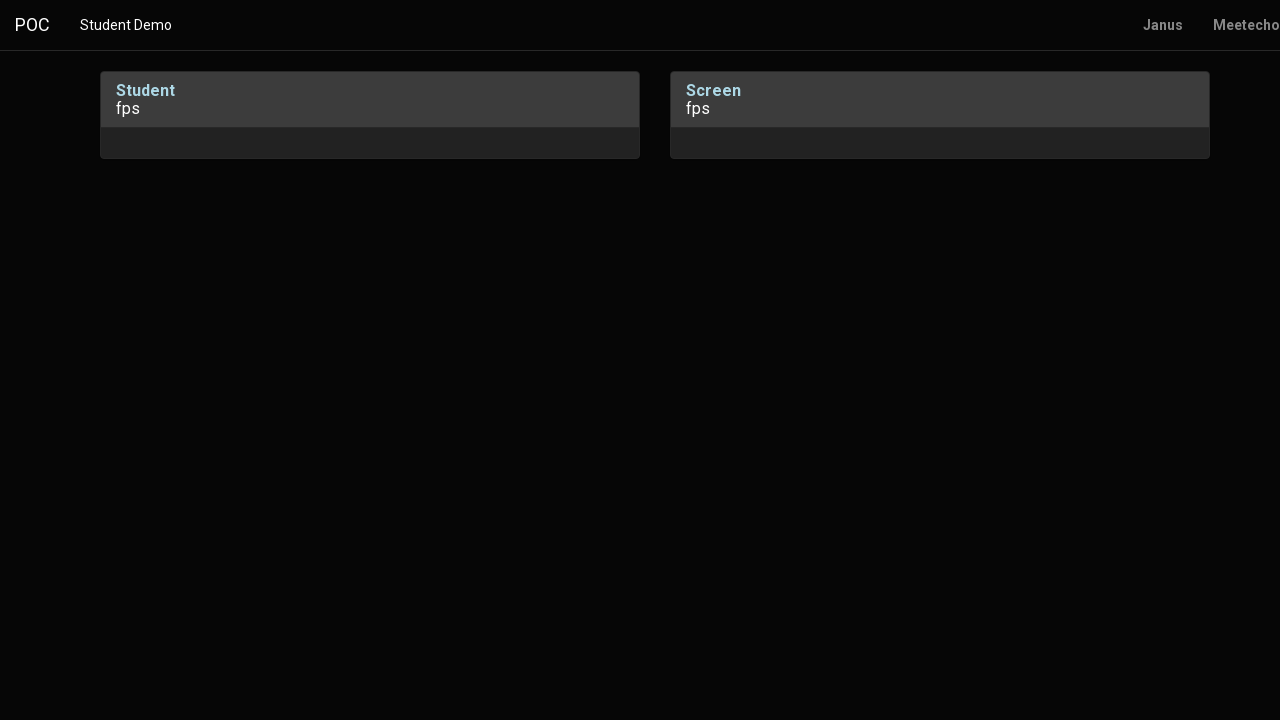

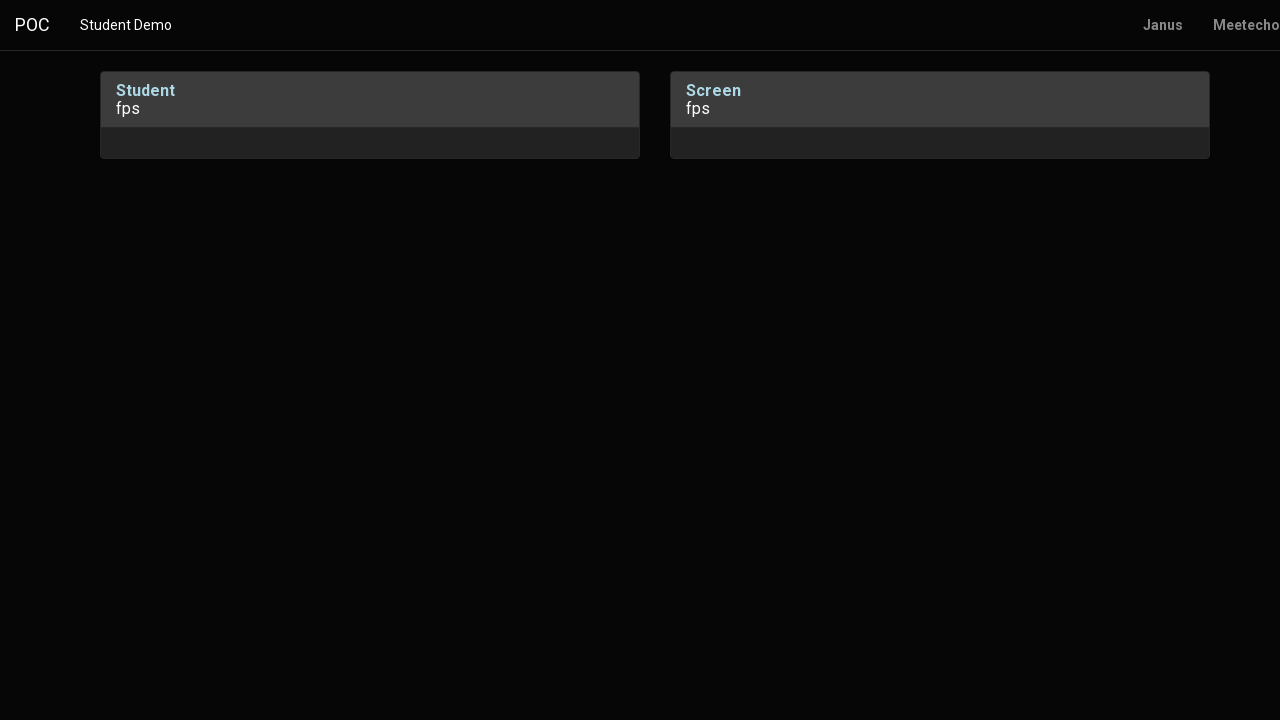